Tests the carbon footprint calculator by selecting a country and filling in household energy consumption data including electricity, natural gas, heating oil, coal, LPG, propane, and wood pellets usage.

Starting URL: https://www.carbonfootprint.com/calculator.aspx

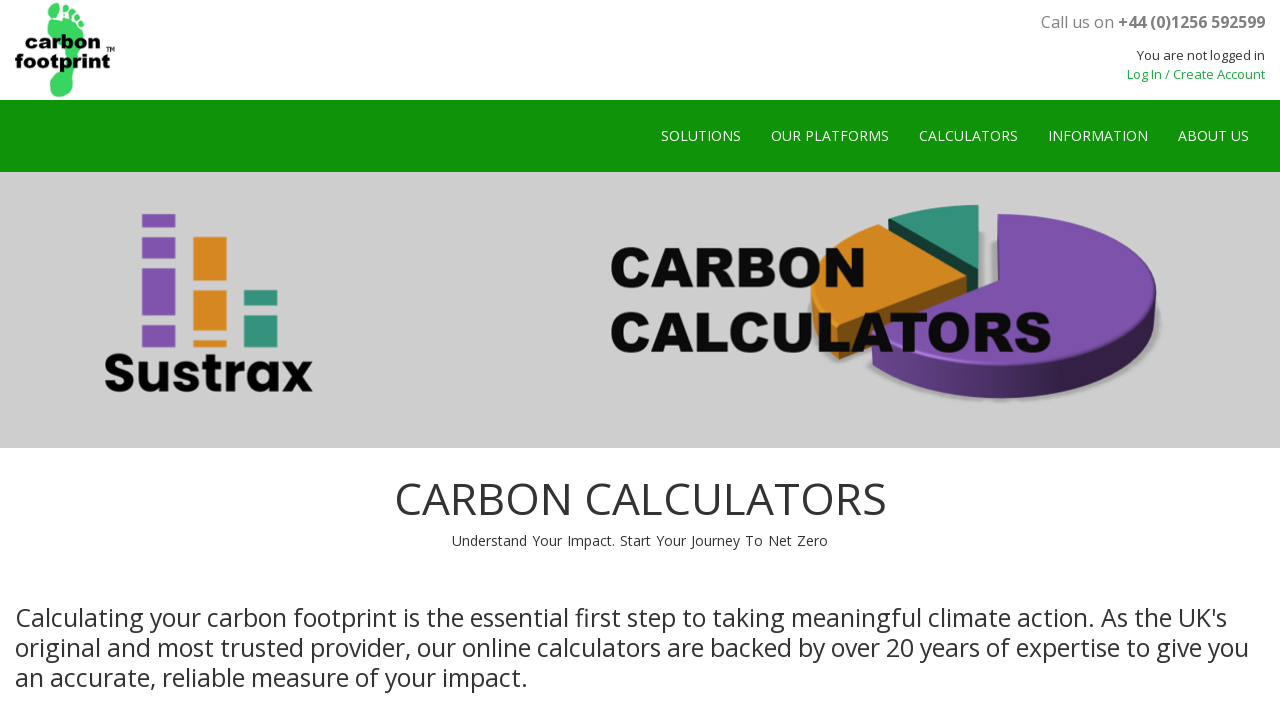

Located calculator iframe
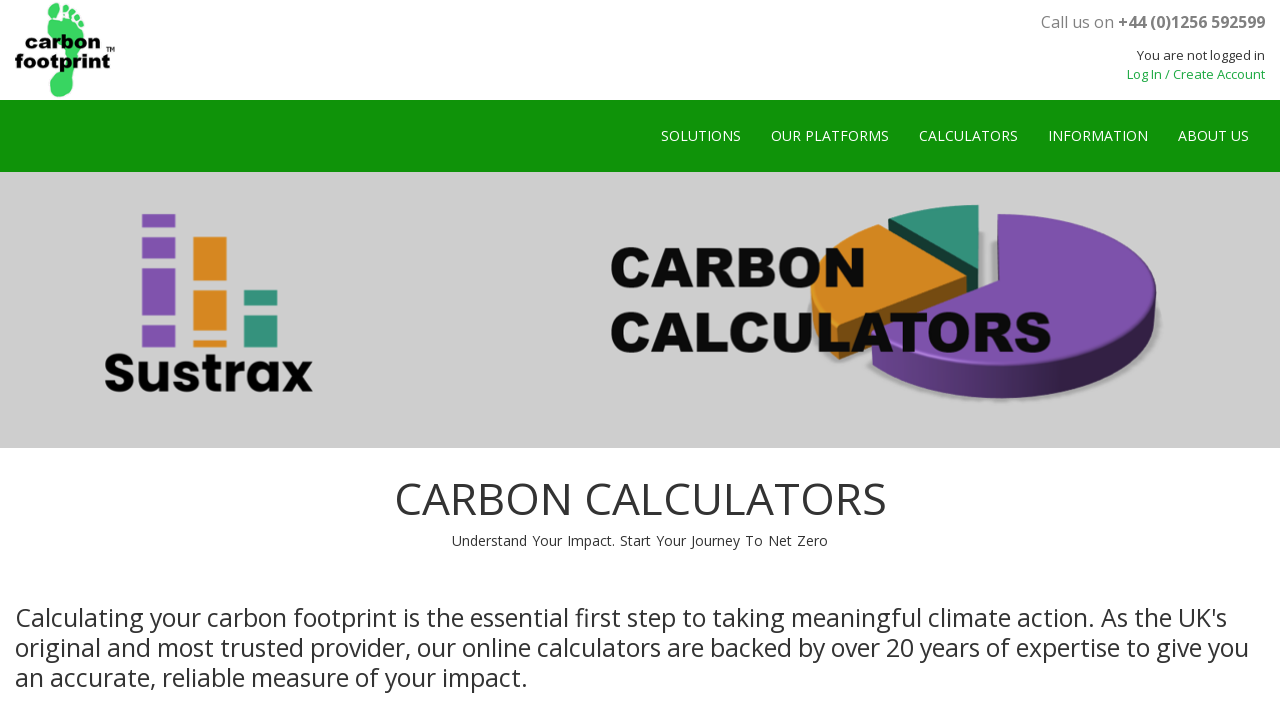

Selected Germany from country dropdown on #cphContent_ifrCalc >> internal:control=enter-frame >> #ctl05_cczLocation_ddlCou
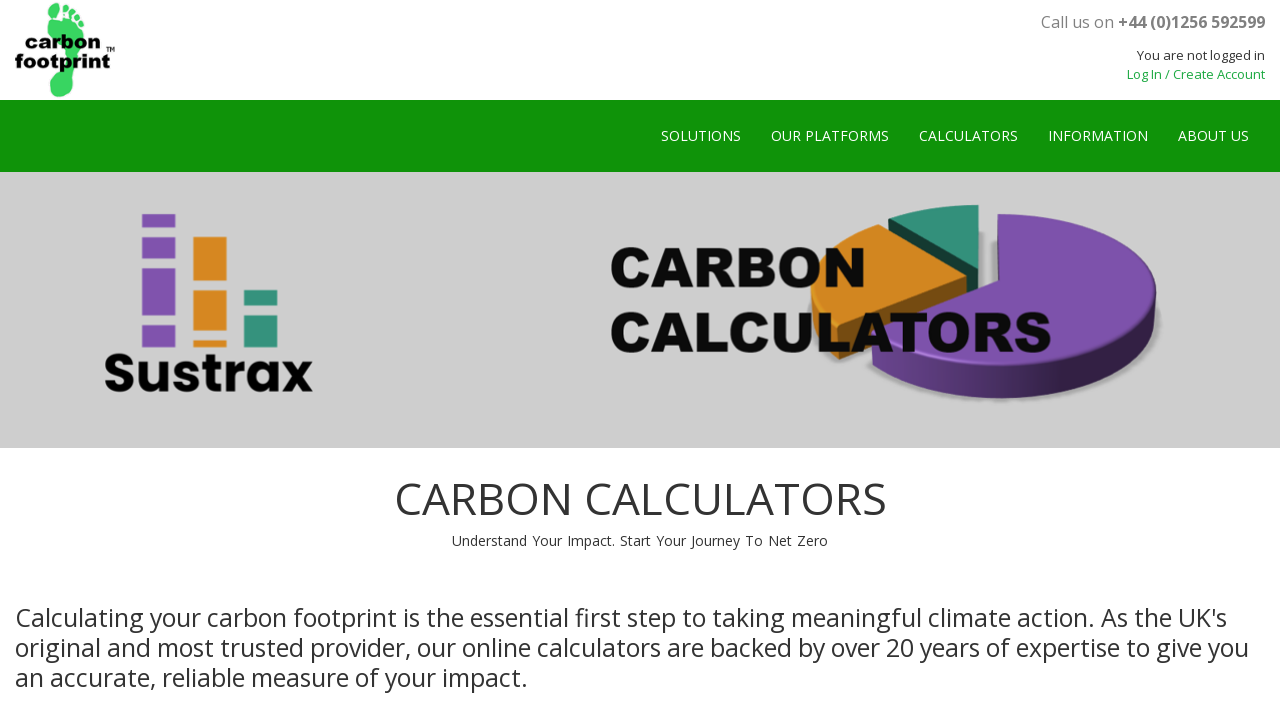

Clicked next button to proceed to household section at (1162, 339) on #cphContent_ifrCalc >> internal:control=enter-frame >> #btnNextTab
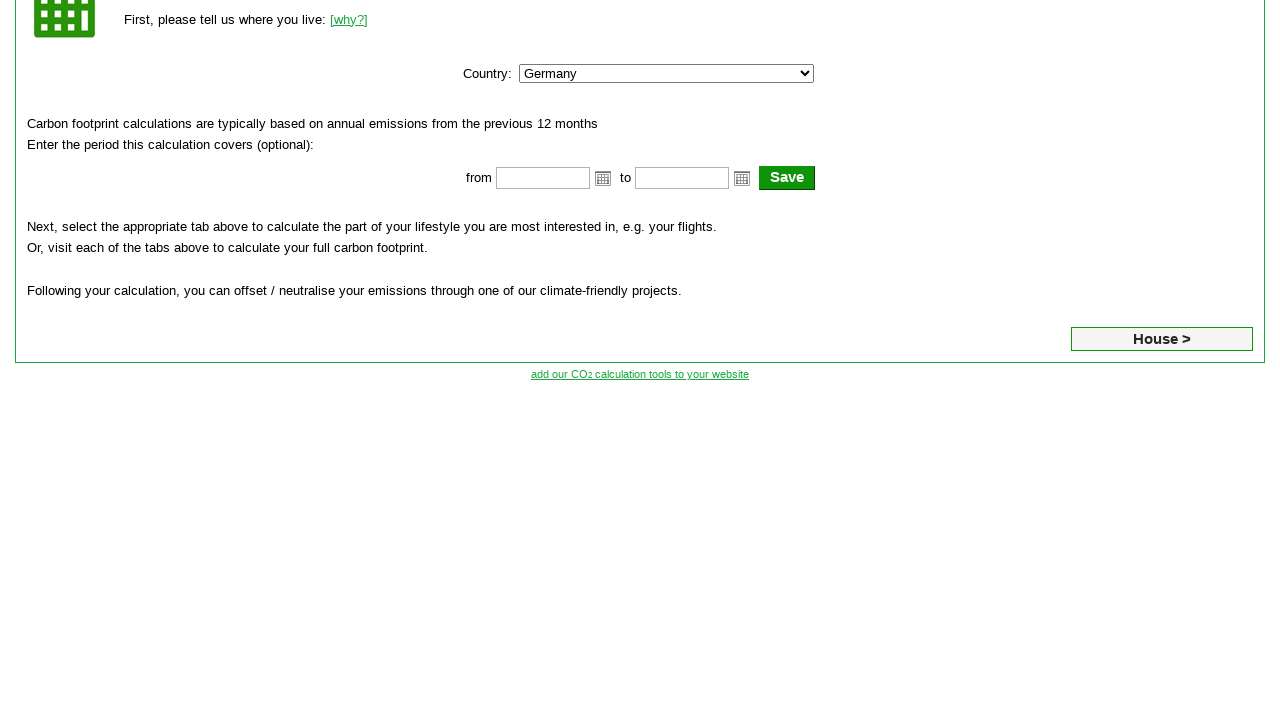

Filled electricity usage field with 3500 KWH on #cphContent_ifrCalc >> internal:control=enter-frame >> #ctl05_chsHouse_txtElecUs
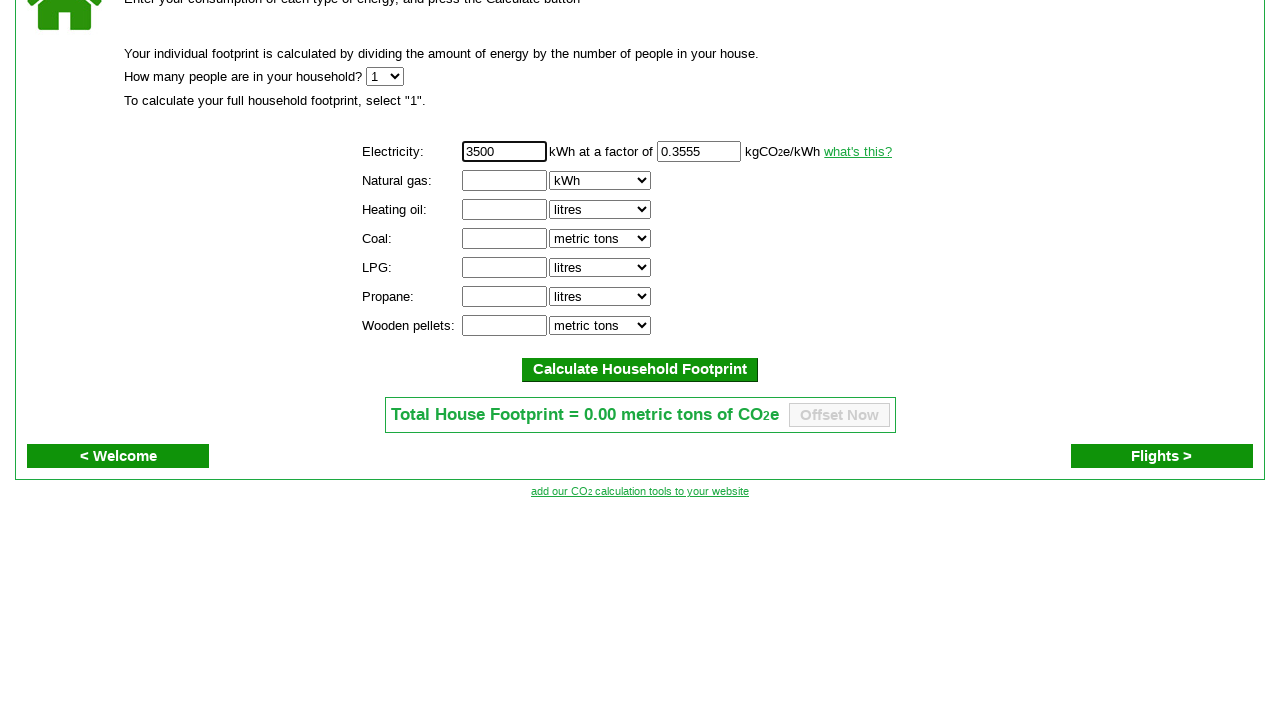

Filled natural gas usage field with 12000 KWH on #cphContent_ifrCalc >> internal:control=enter-frame >> #ctl05_chsHouse_txtGasUsa
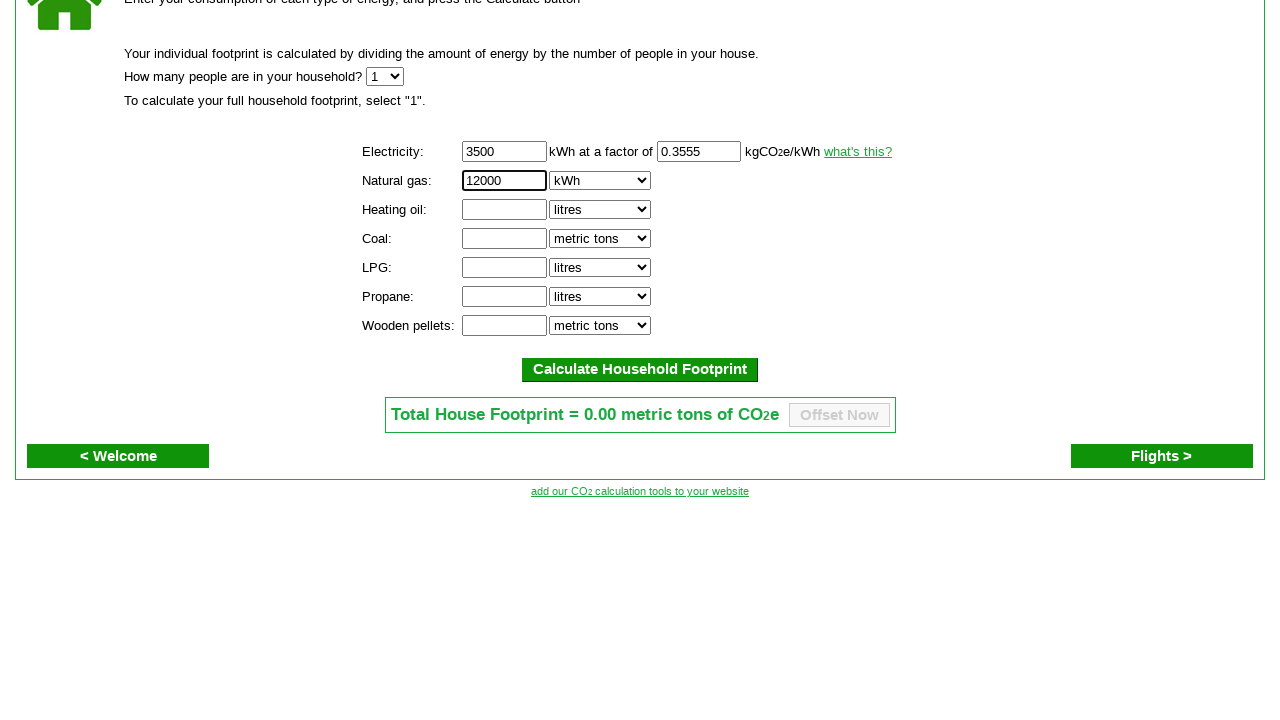

Filled heating oil usage field with 0 liters on #cphContent_ifrCalc >> internal:control=enter-frame >> #ctl05_chsHouse_txtOilUsa
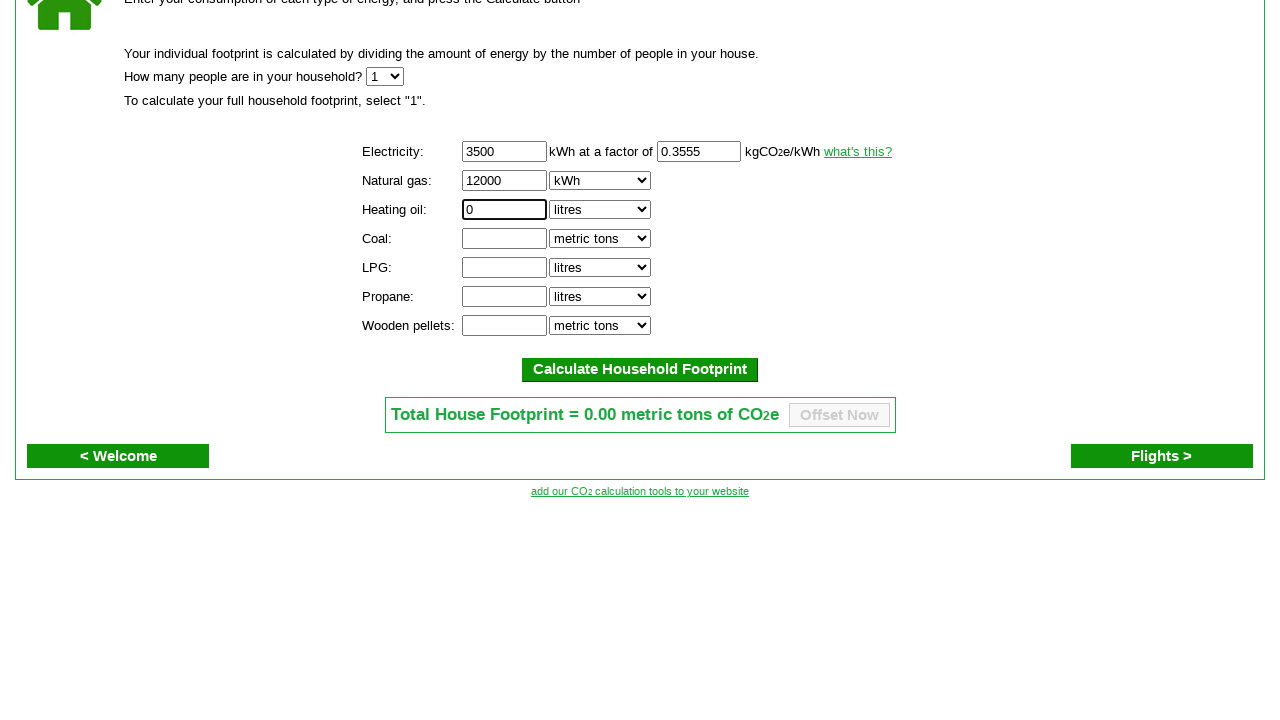

Filled coal usage field with 0 kg on #cphContent_ifrCalc >> internal:control=enter-frame >> #ctl05_chsHouse_txtCoalUs
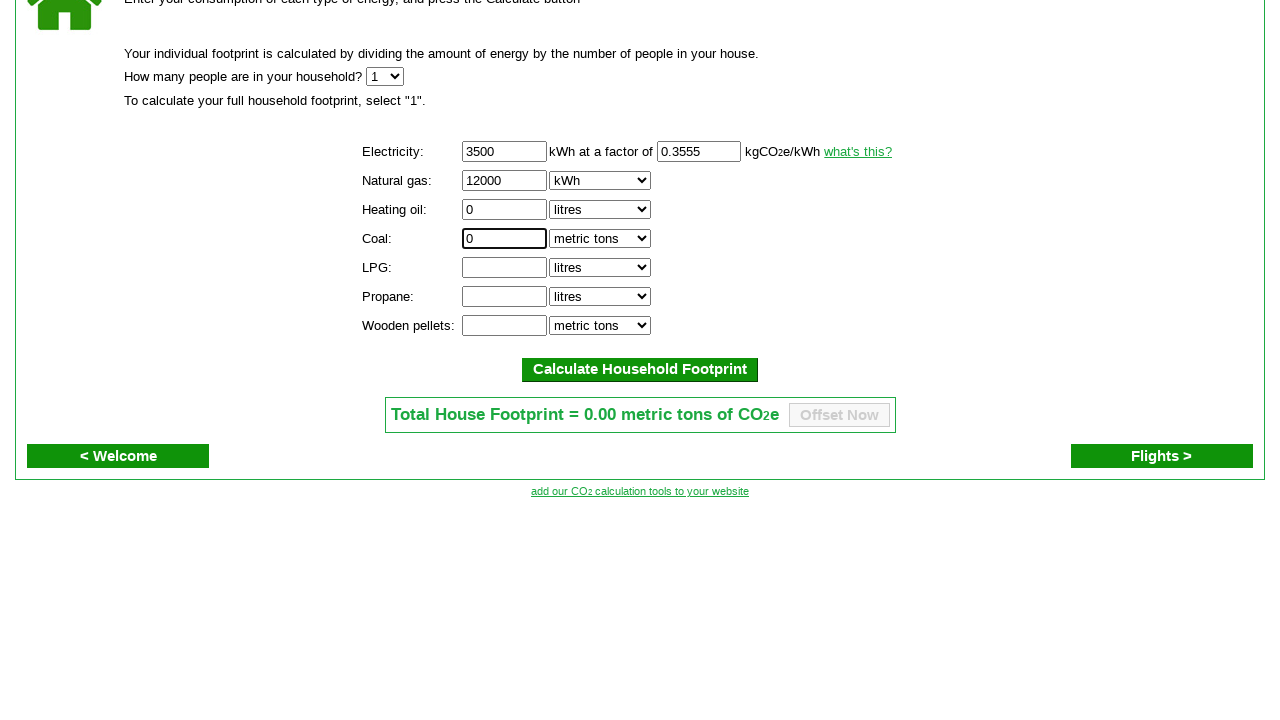

Filled LPG usage field with 0 liters on #cphContent_ifrCalc >> internal:control=enter-frame >> #ctl05_chsHouse_txtLpgUsa
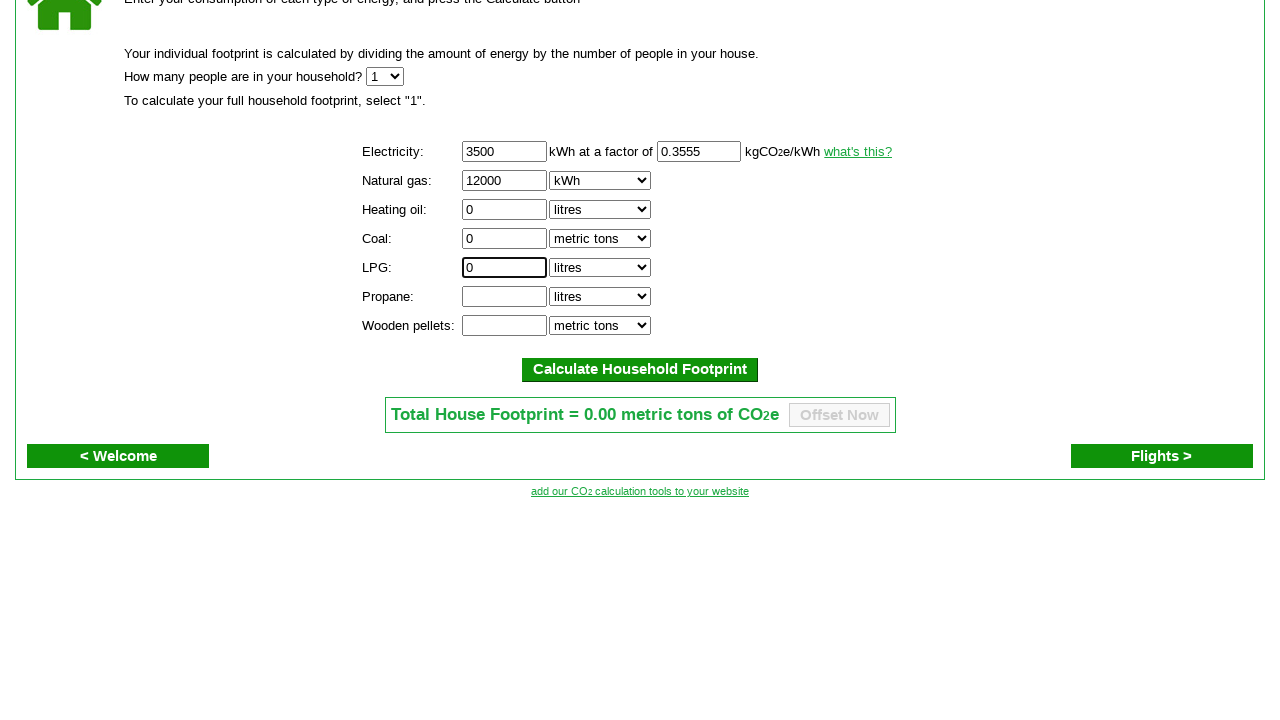

Filled propane usage field with 0 liters on #cphContent_ifrCalc >> internal:control=enter-frame >> #ctl05_chsHouse_txtPropan
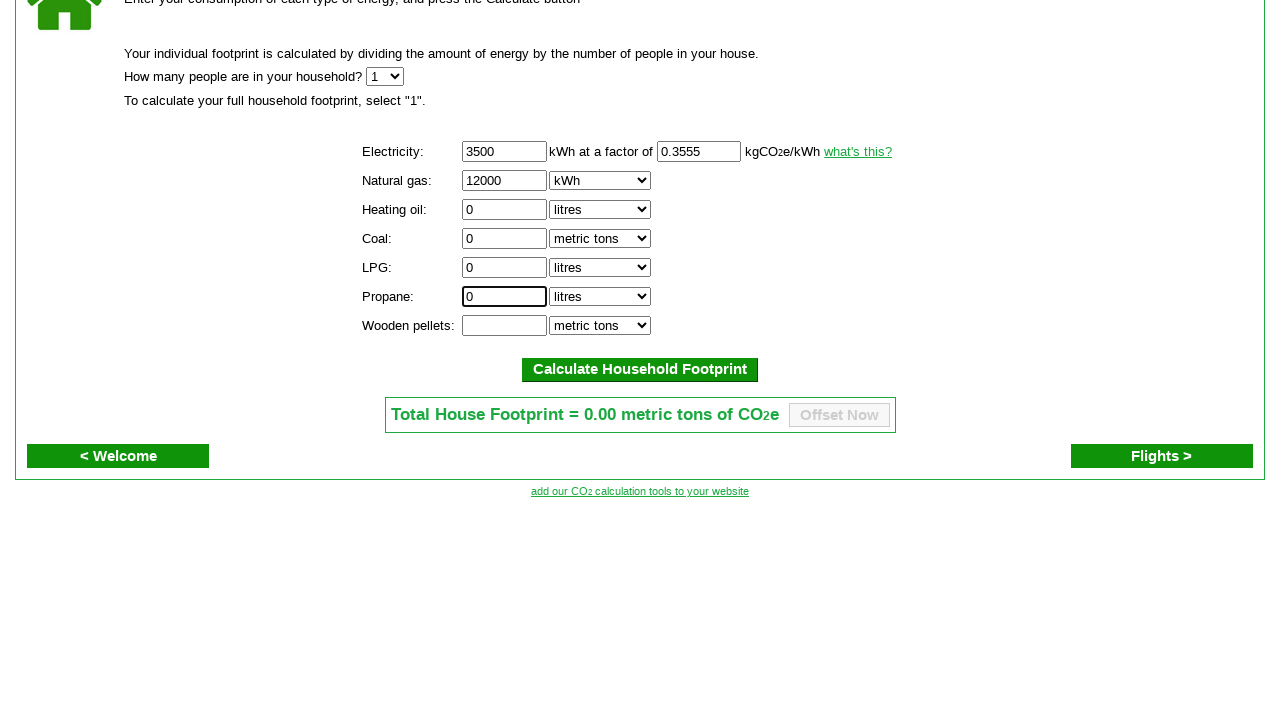

Filled wood pellets usage field with 200 kg on #cphContent_ifrCalc >> internal:control=enter-frame >> #ctl05_chsHouse_txtWoodUs
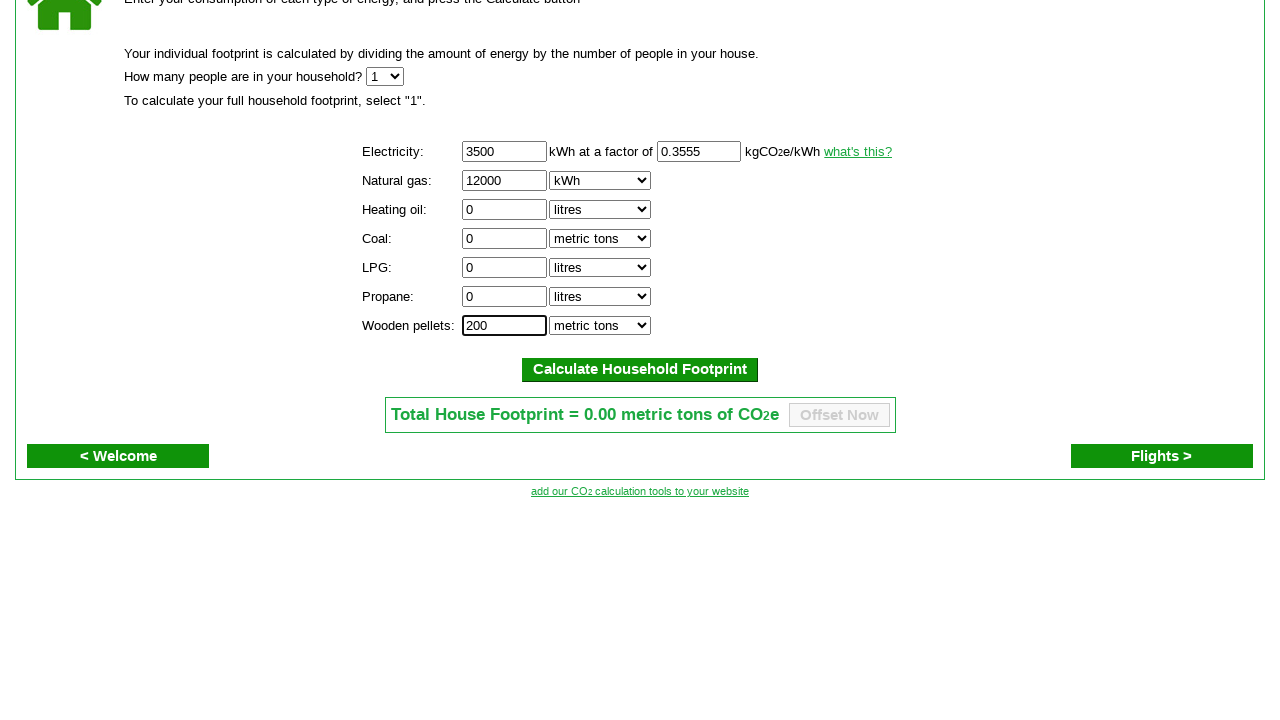

Clicked next button to proceed to next section at (1162, 456) on #cphContent_ifrCalc >> internal:control=enter-frame >> #btnNextTab
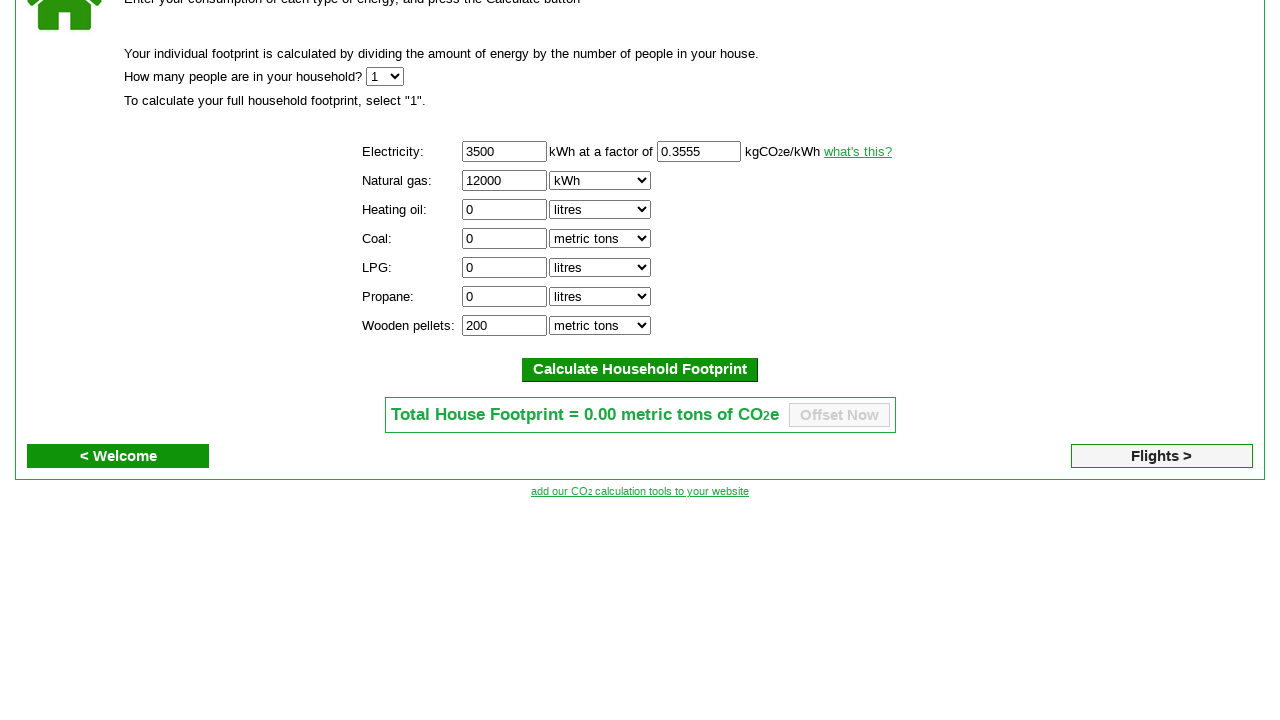

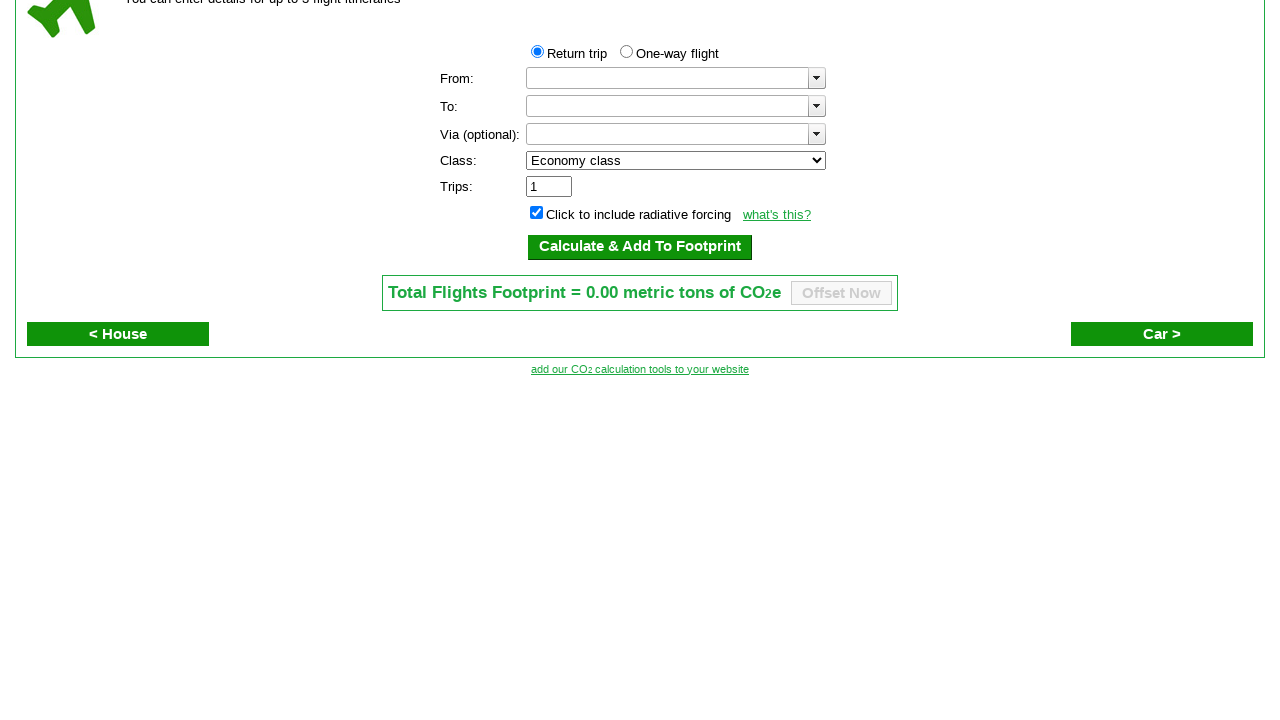